Tests setting the browser window to a specific size (200x200 pixels) and retrieves the window dimensions

Starting URL: https://opensource-demo.orangehrmlive.com/

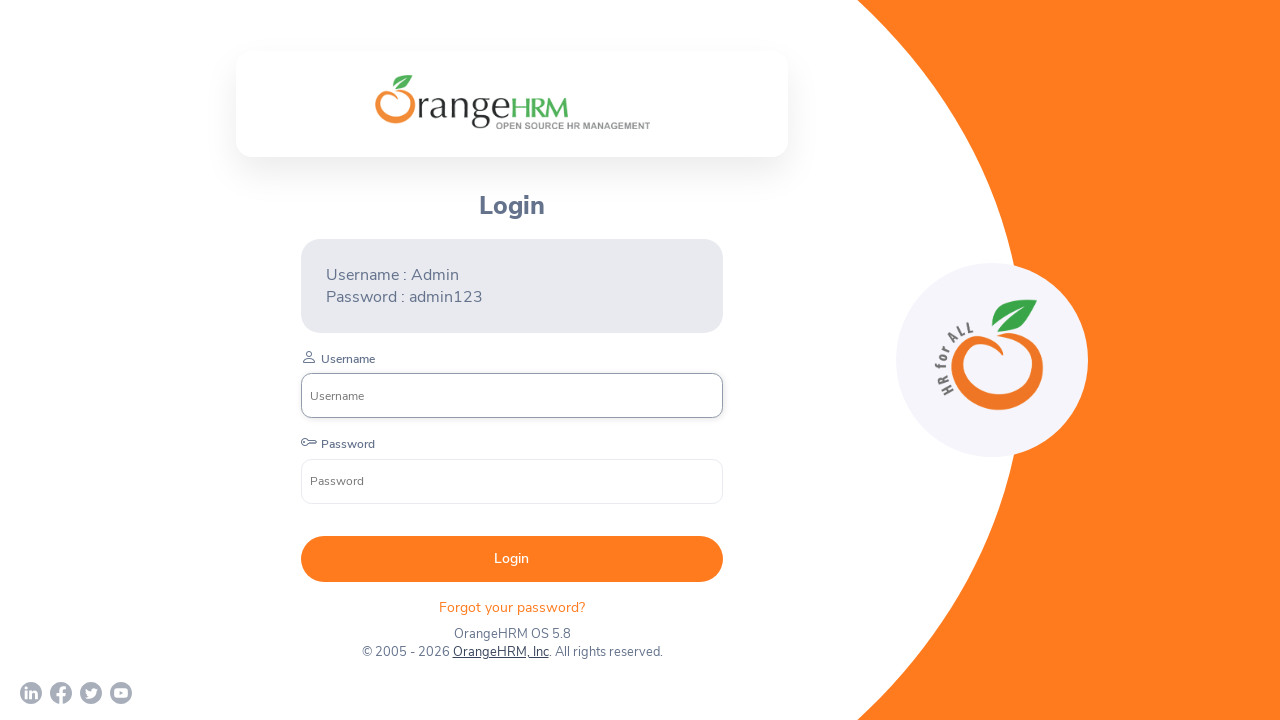

Set browser viewport size to 200x200 pixels
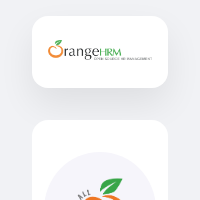

Retrieved viewport size information
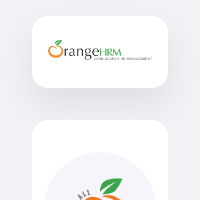

Extracted viewport height: 200 pixels
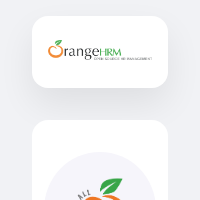

Extracted viewport width: 200 pixels
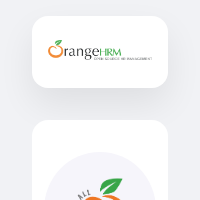

Printed viewport size dictionary
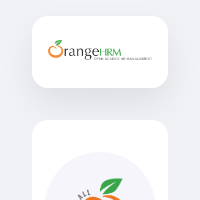

Printed viewport height value
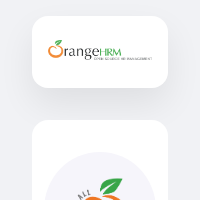

Printed viewport width value
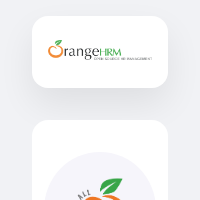

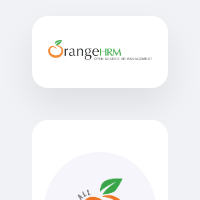